Tests various element selection methods on a demo page by finding elements using different locators and interacting with an input field

Starting URL: https://testeroprogramowania.github.io/selenium/basics.html

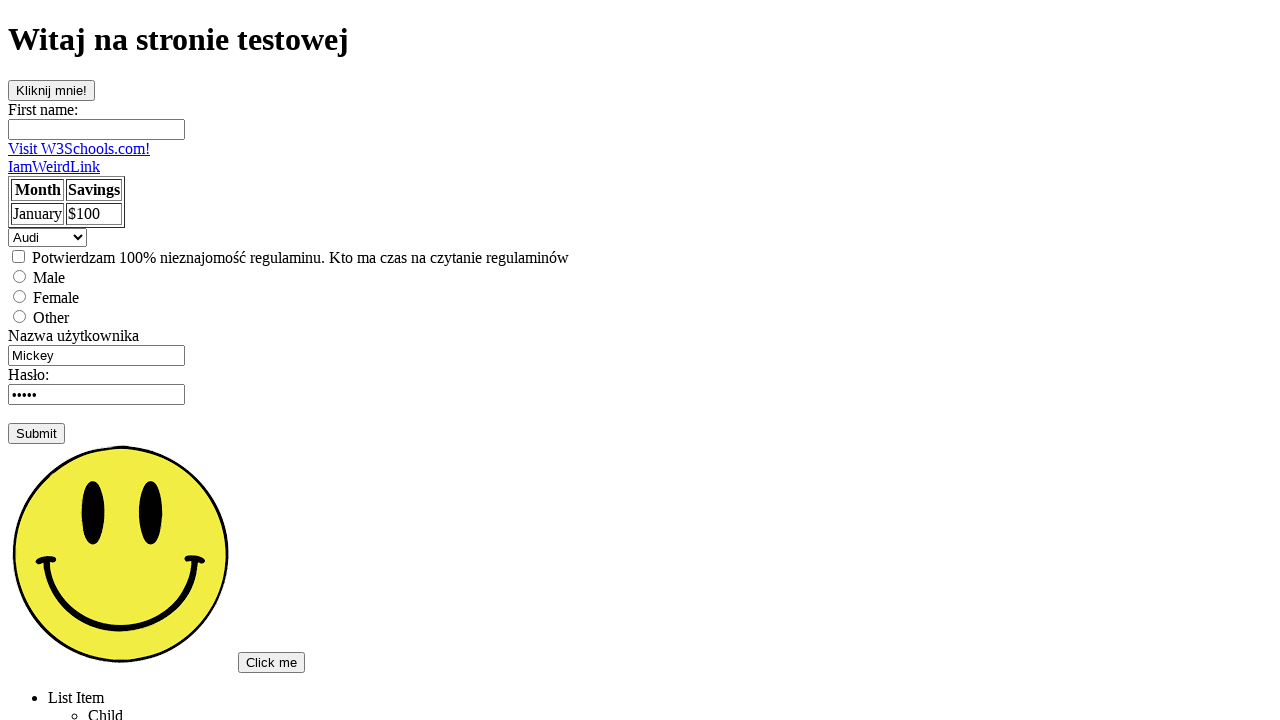

Located button element with id='clickOnMe'
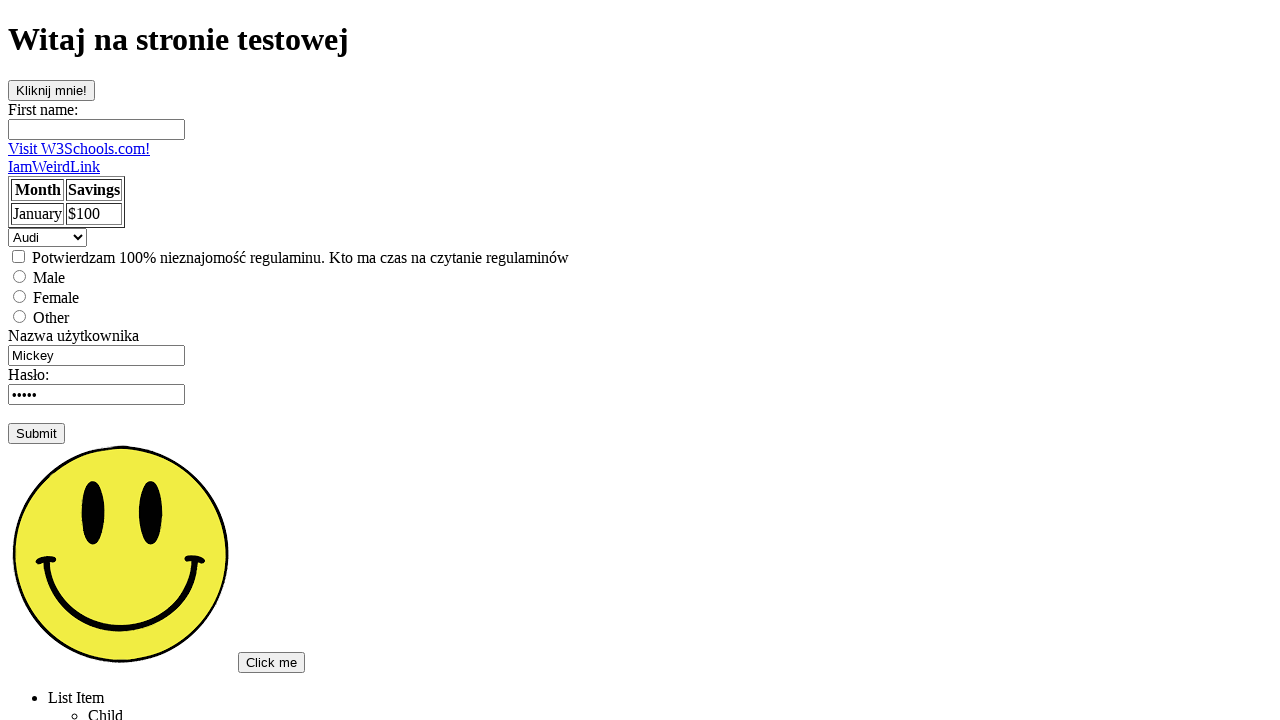

Located input element with name='fname'
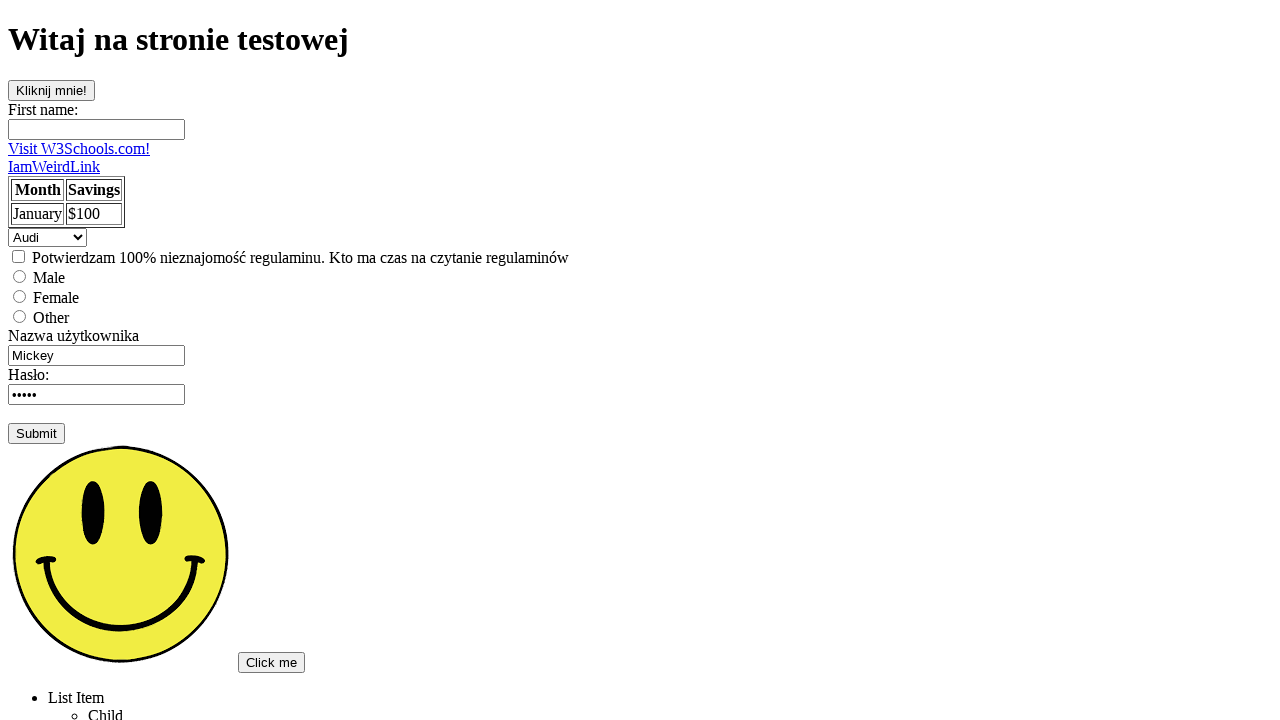

Located element with class='topSecret'
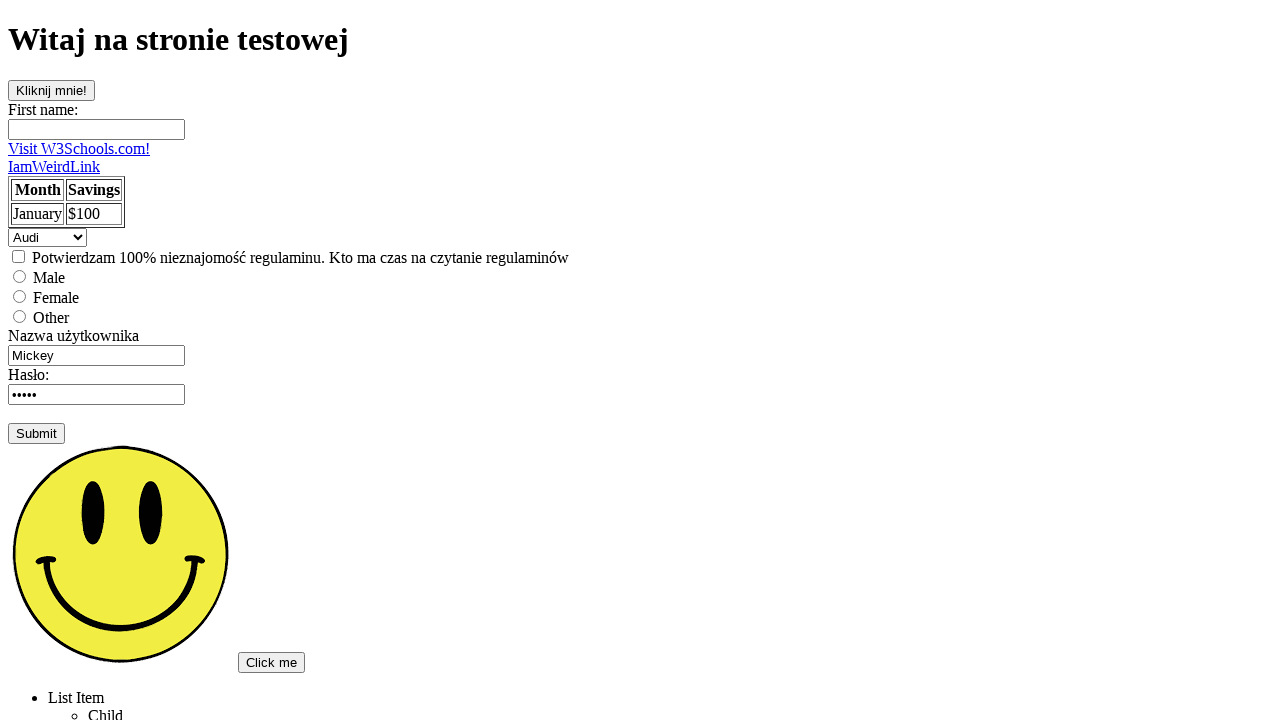

Located first input element on the page
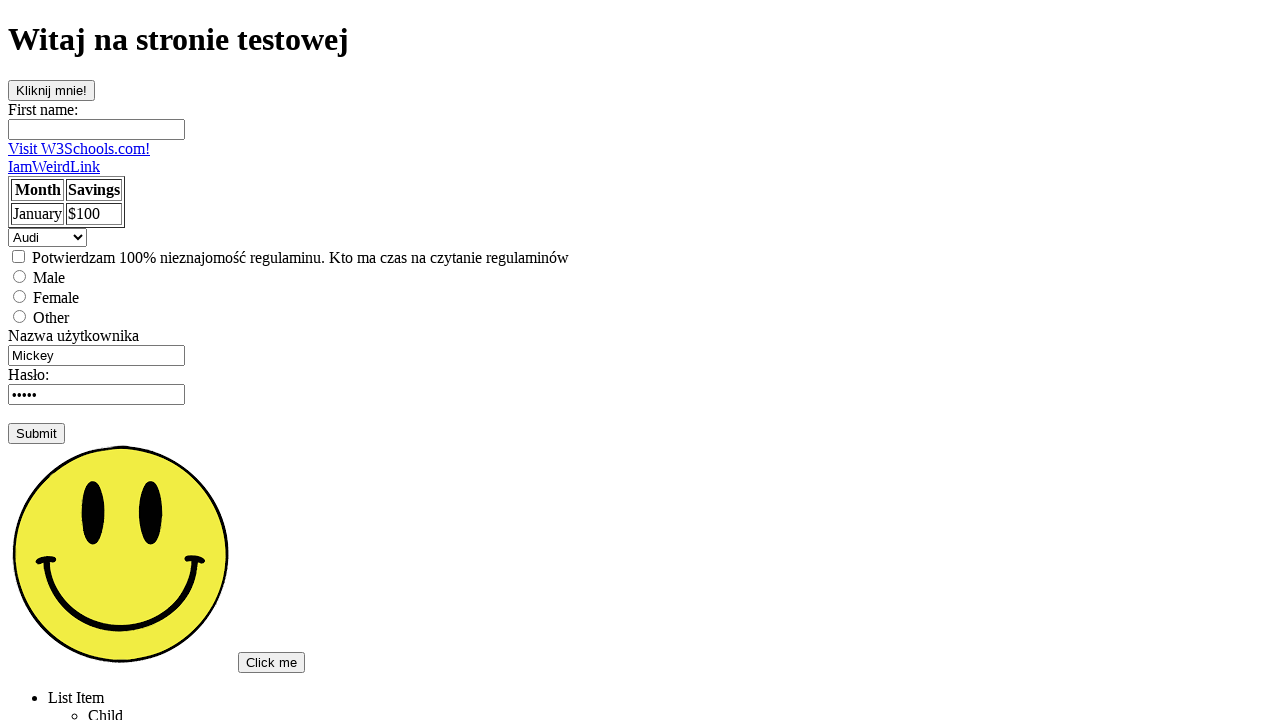

Filled first input element with 'Pierwszy' on input >> nth=0
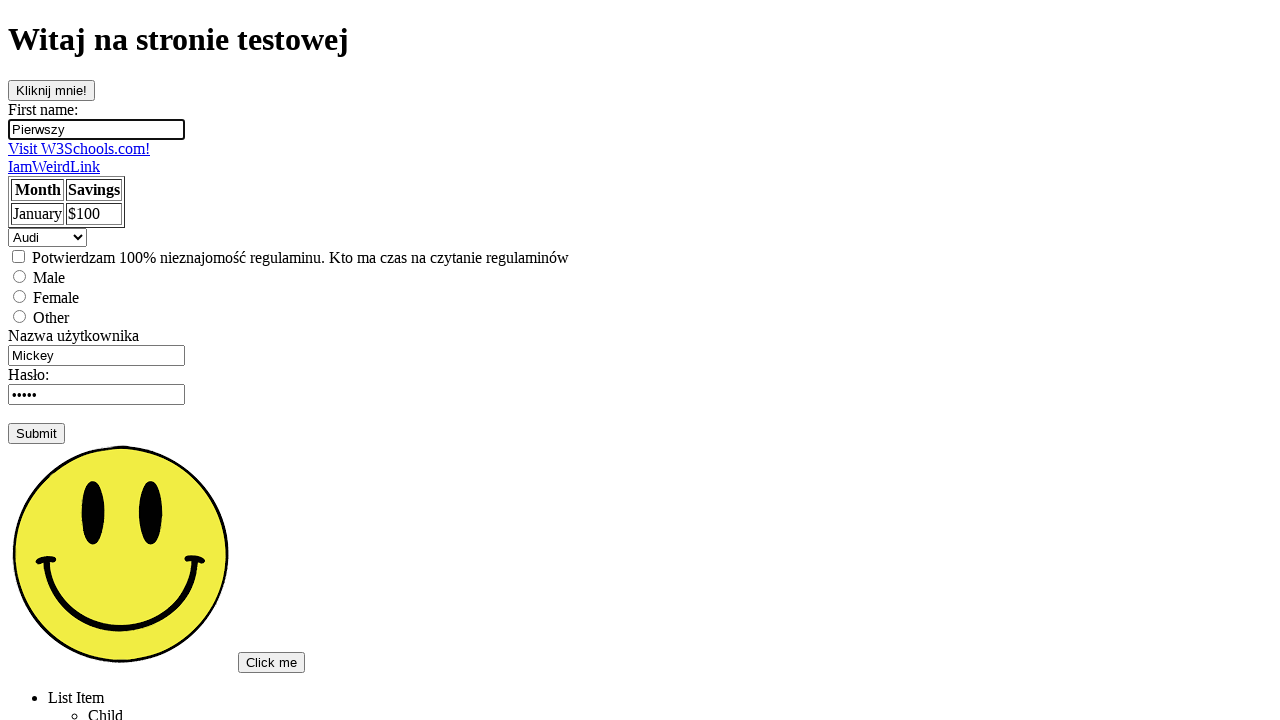

Retrieved all input elements on the page
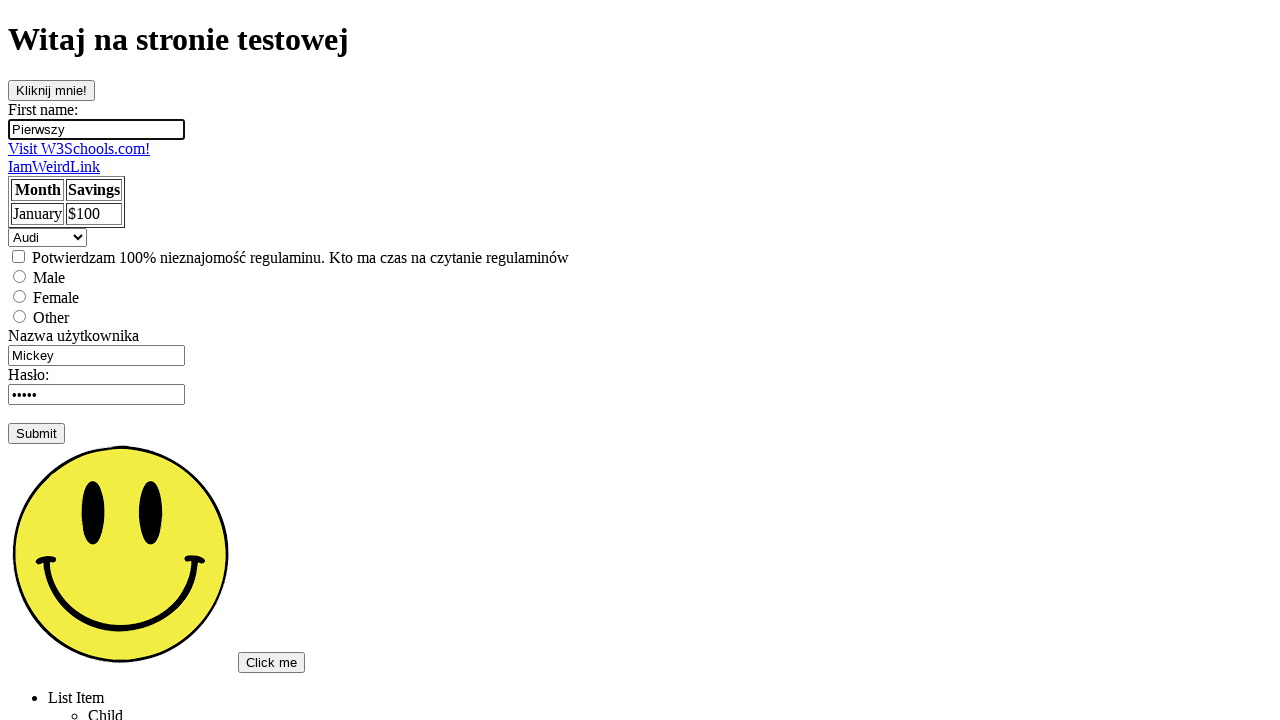

Printed number of inputs: 8
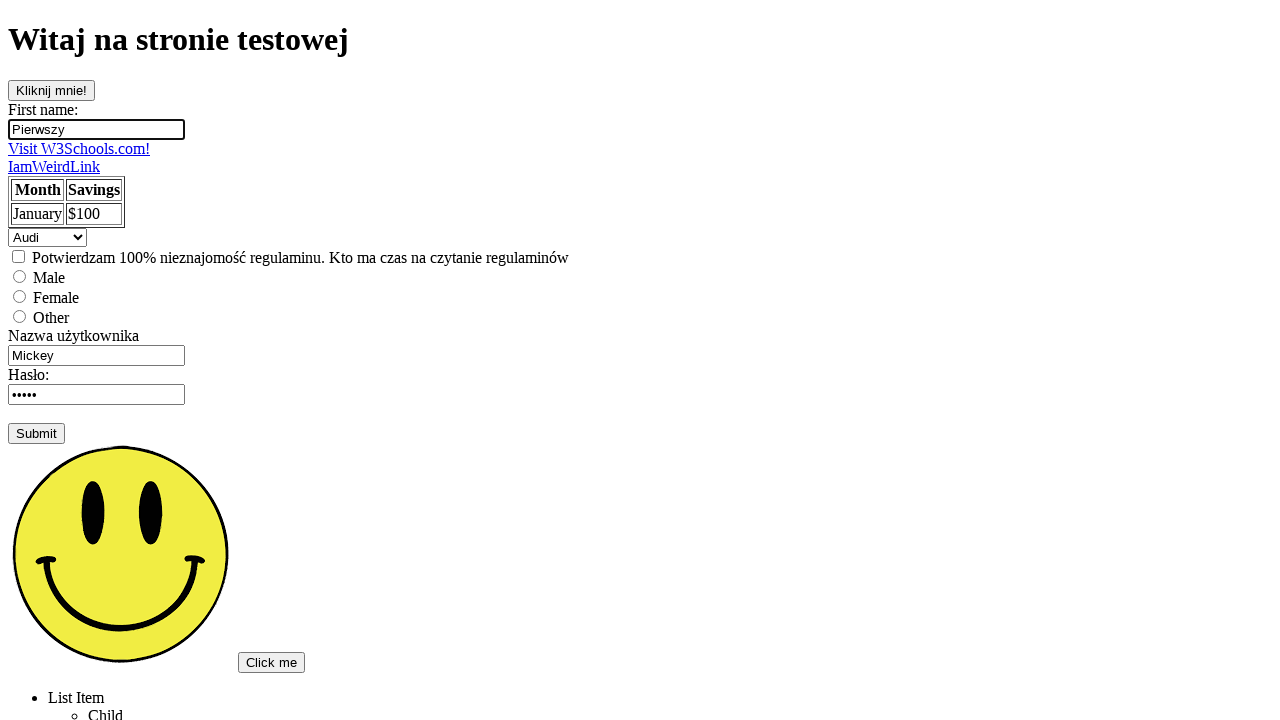

Located W3Schools link by exact text 'Visit W3Schools.com!'
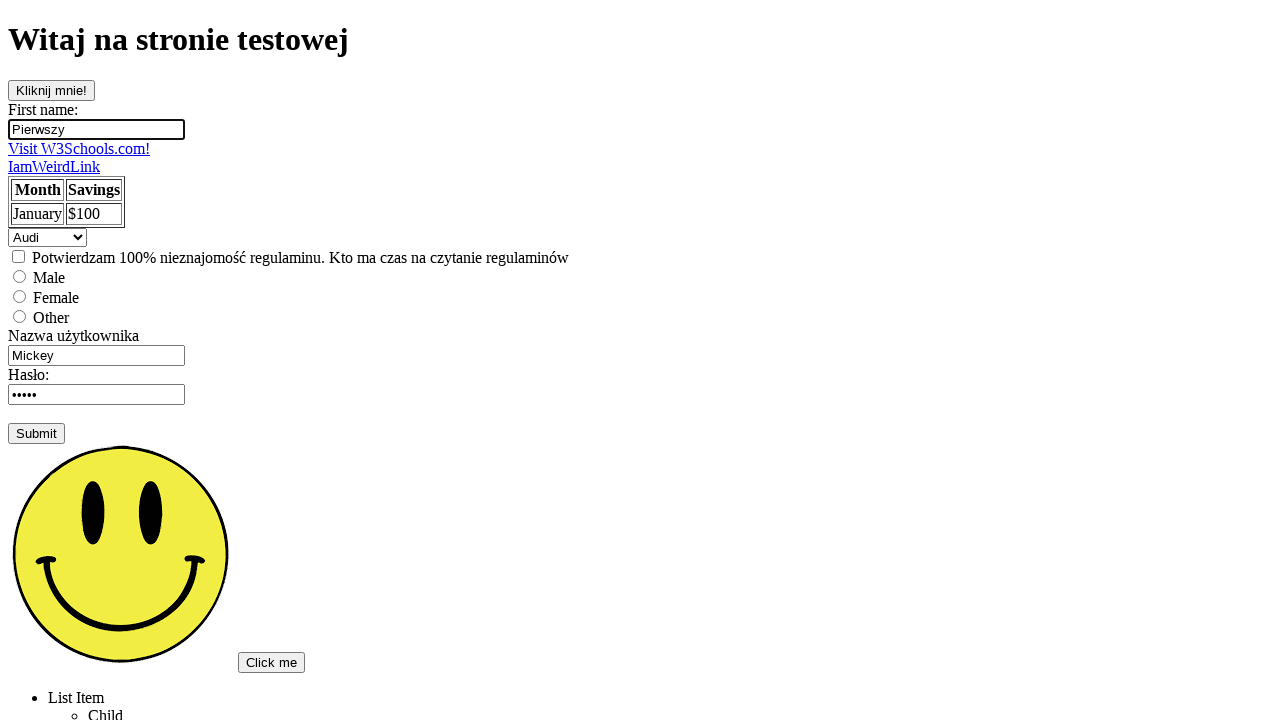

Located W3Schools link by partial text 'W3Schools'
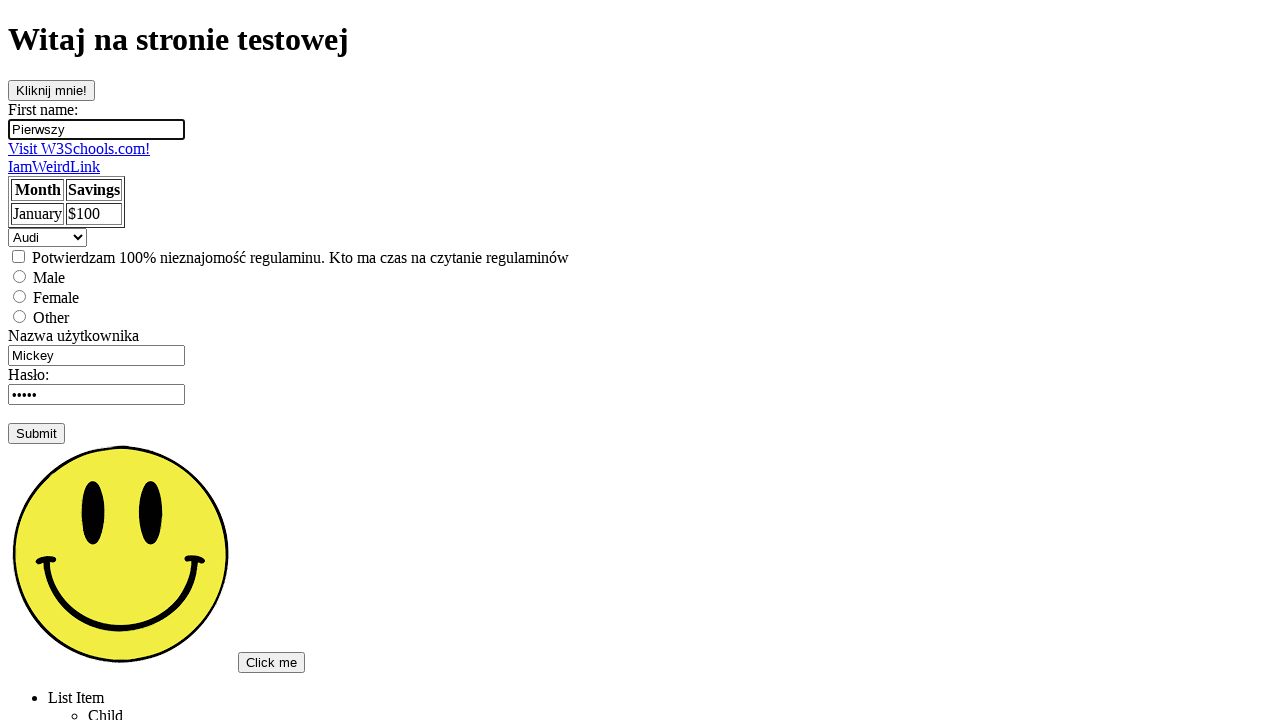

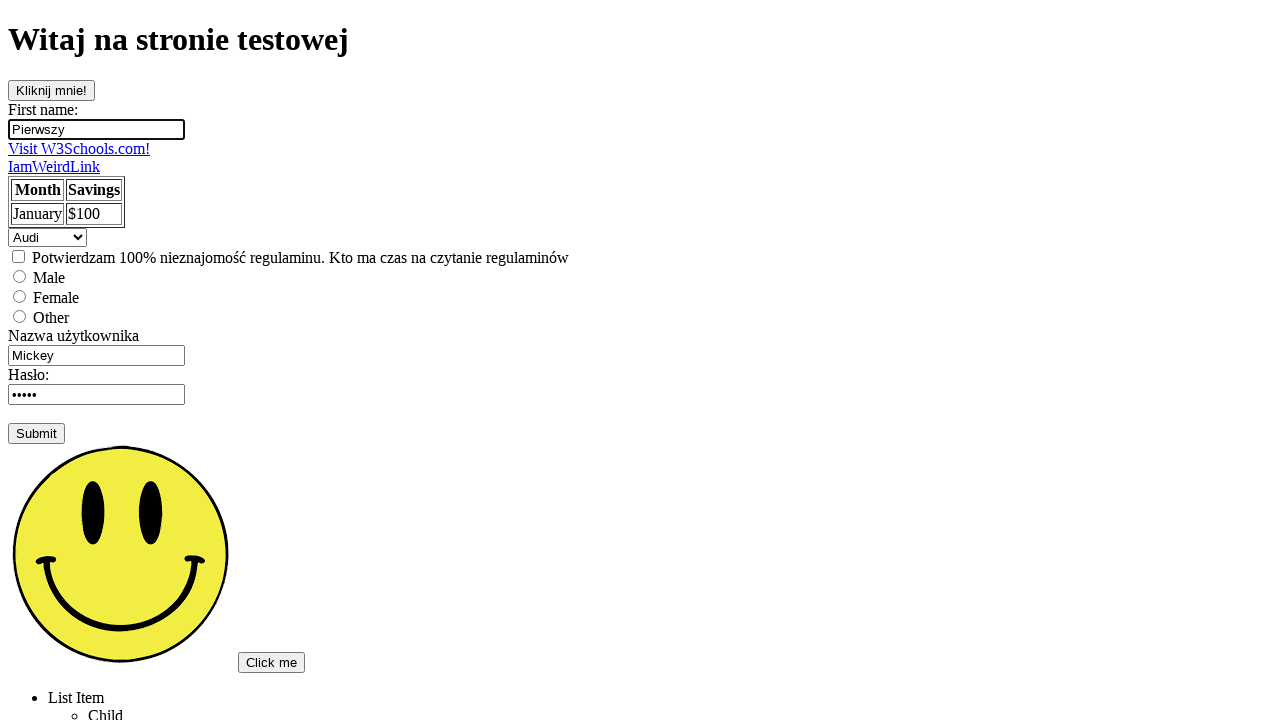